Tests all visible links on the Rediff homepage by clicking each one, verifying navigation, and returning to the homepage

Starting URL: https://www.rediff.com/

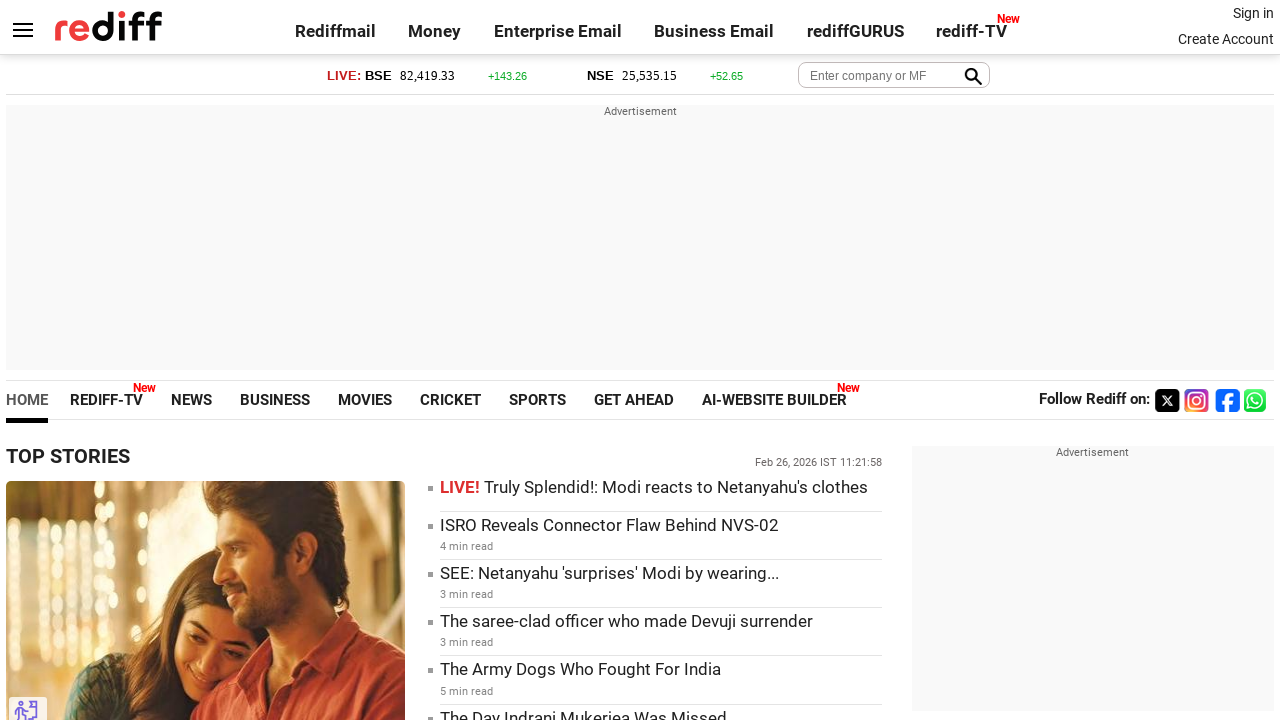

Retrieved all links on Rediff homepage - Total: 397
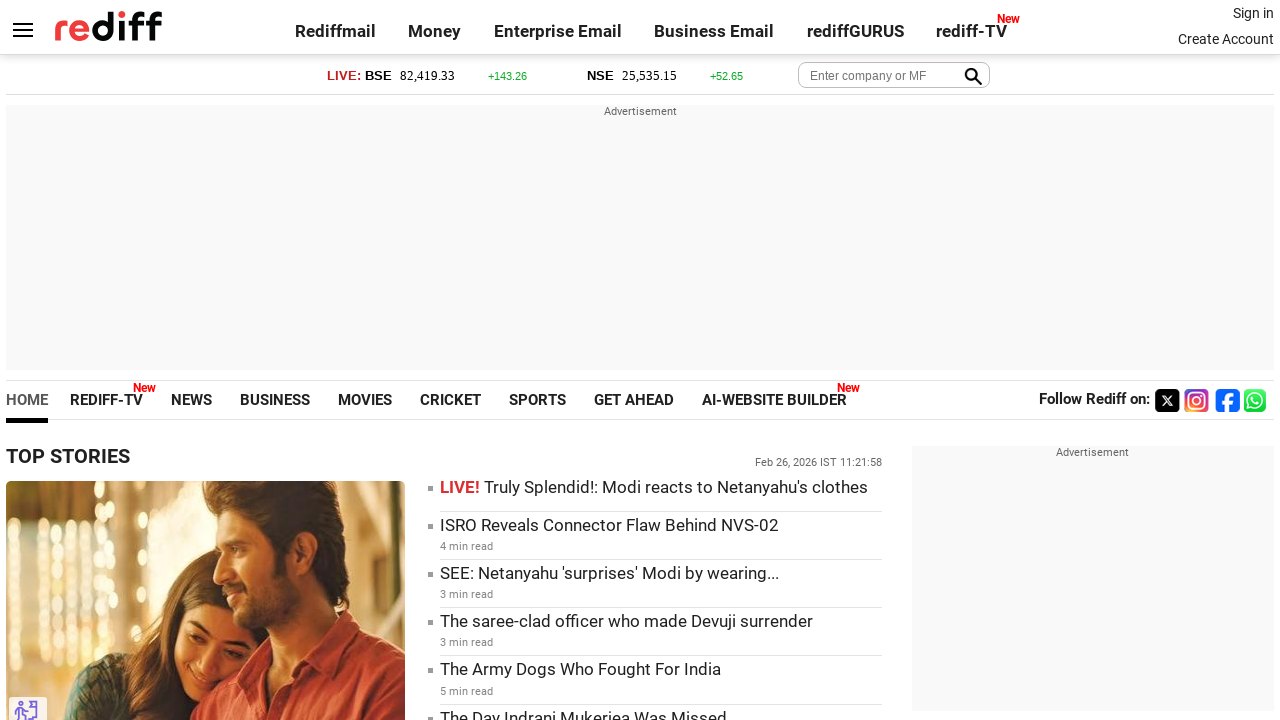

Clicked link #1: '' at (108, 26) on a >> nth=0
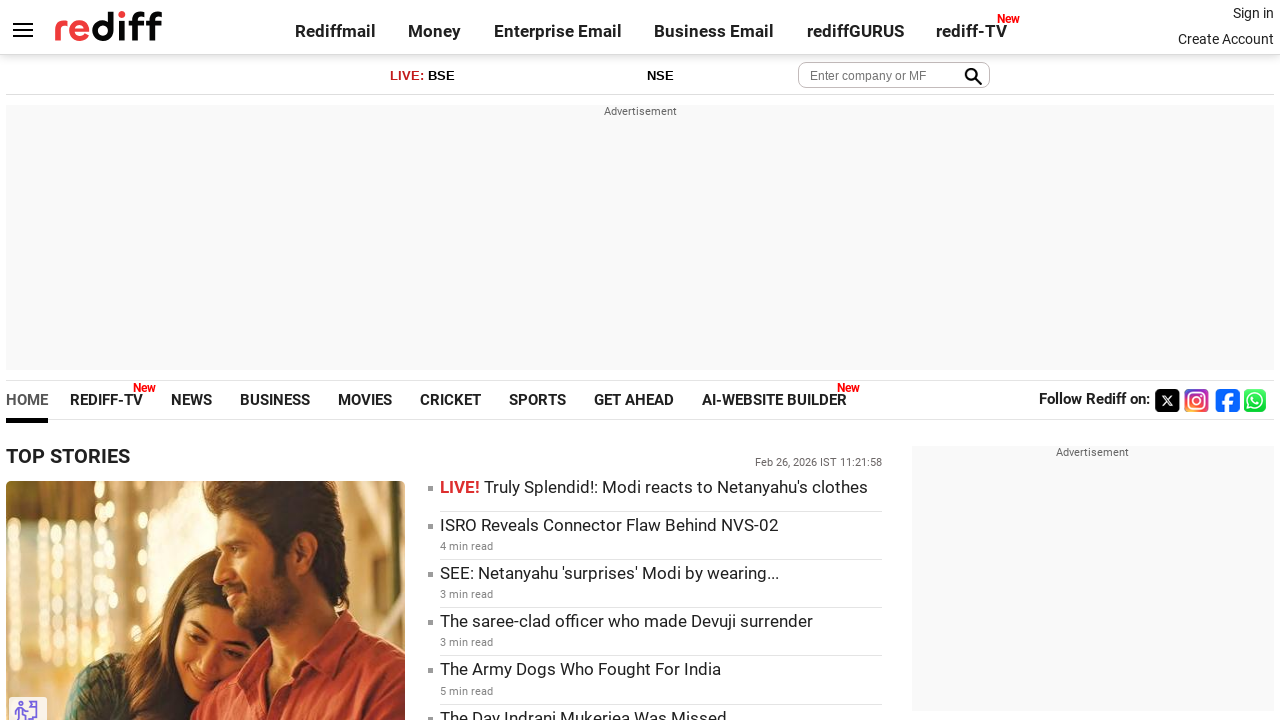

Navigated to page with title: 'Rediff.com: News | Rediffmail | Stock Quotes | Rediff Gurus'
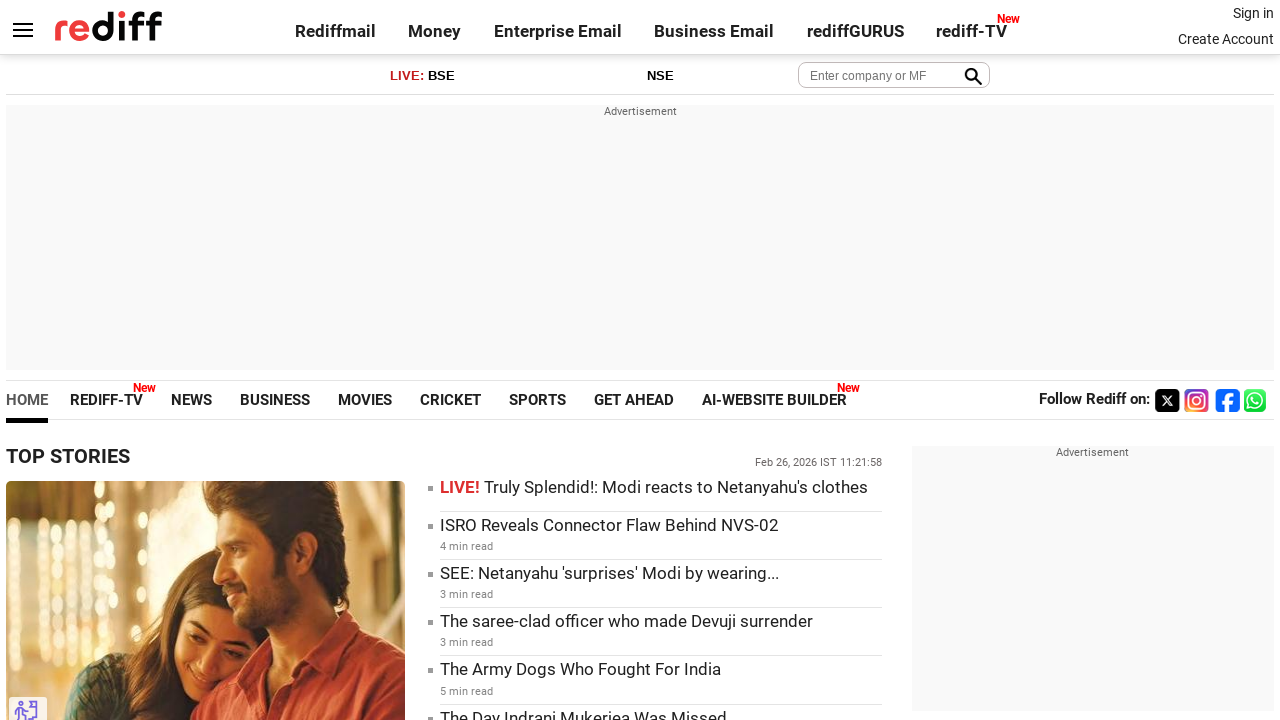

Navigated back to Rediff homepage
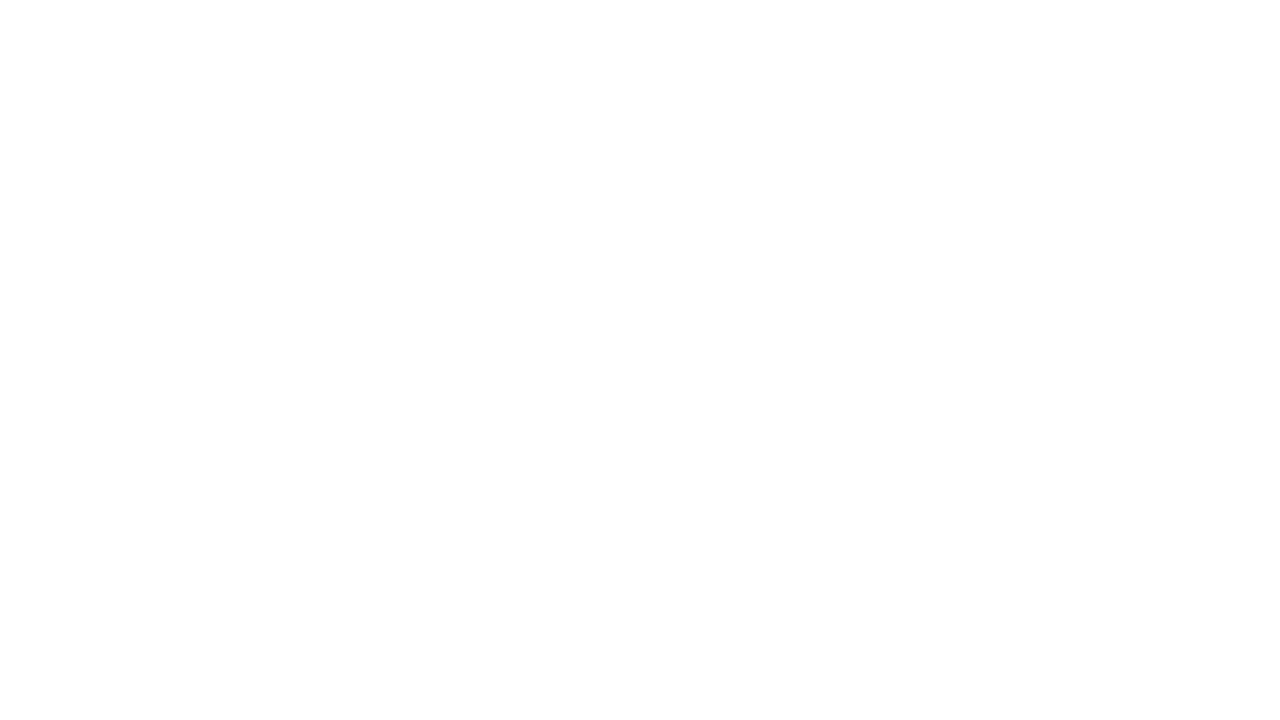

Homepage loaded and network idle
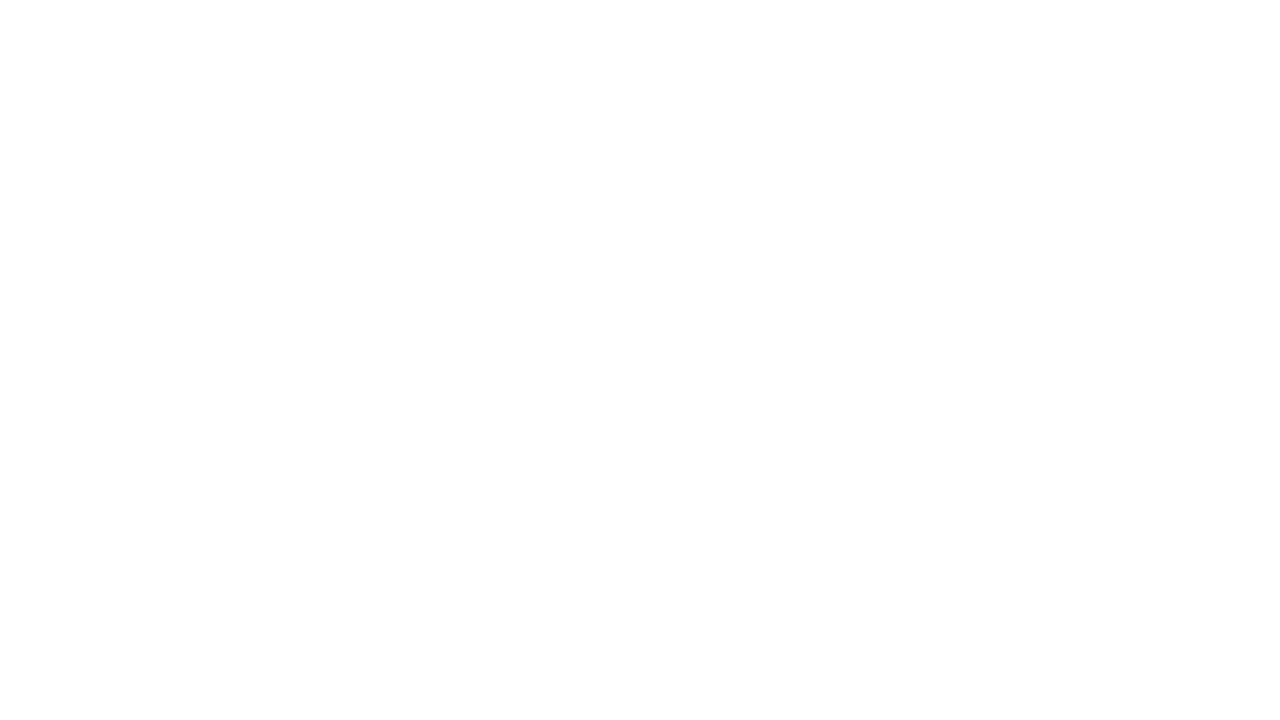

Retrieved final list of all links - Total: 0
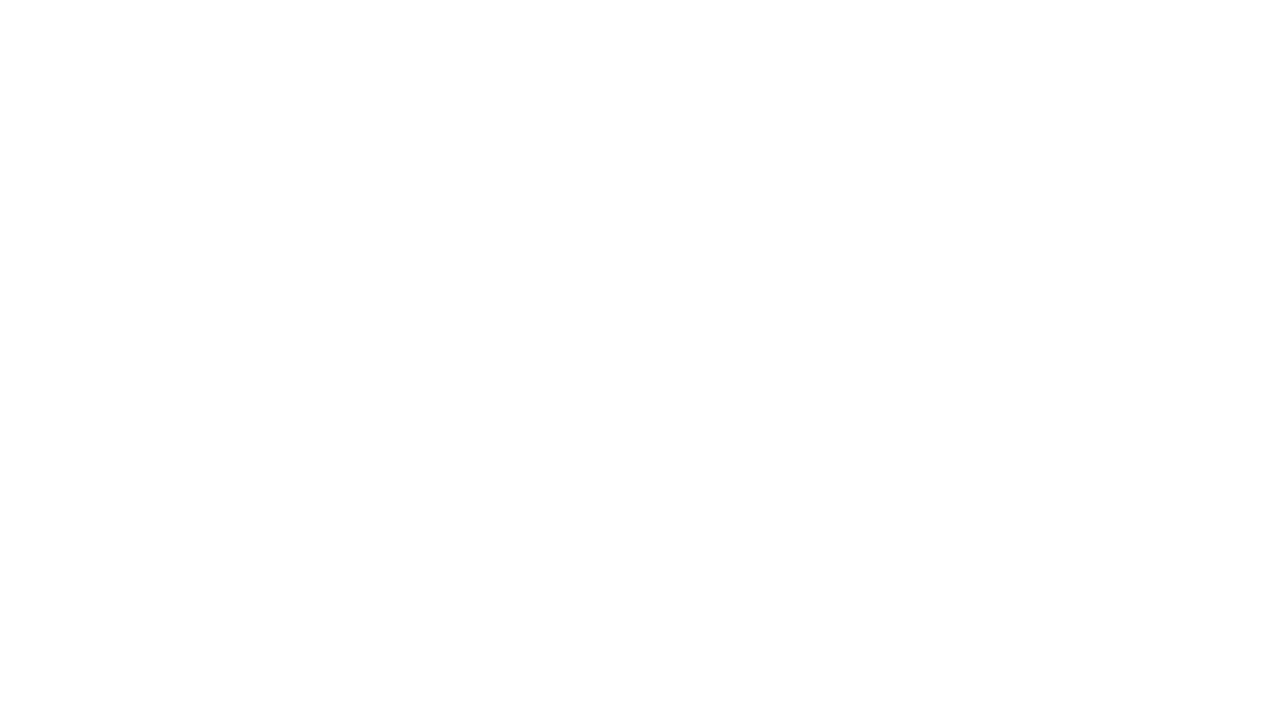

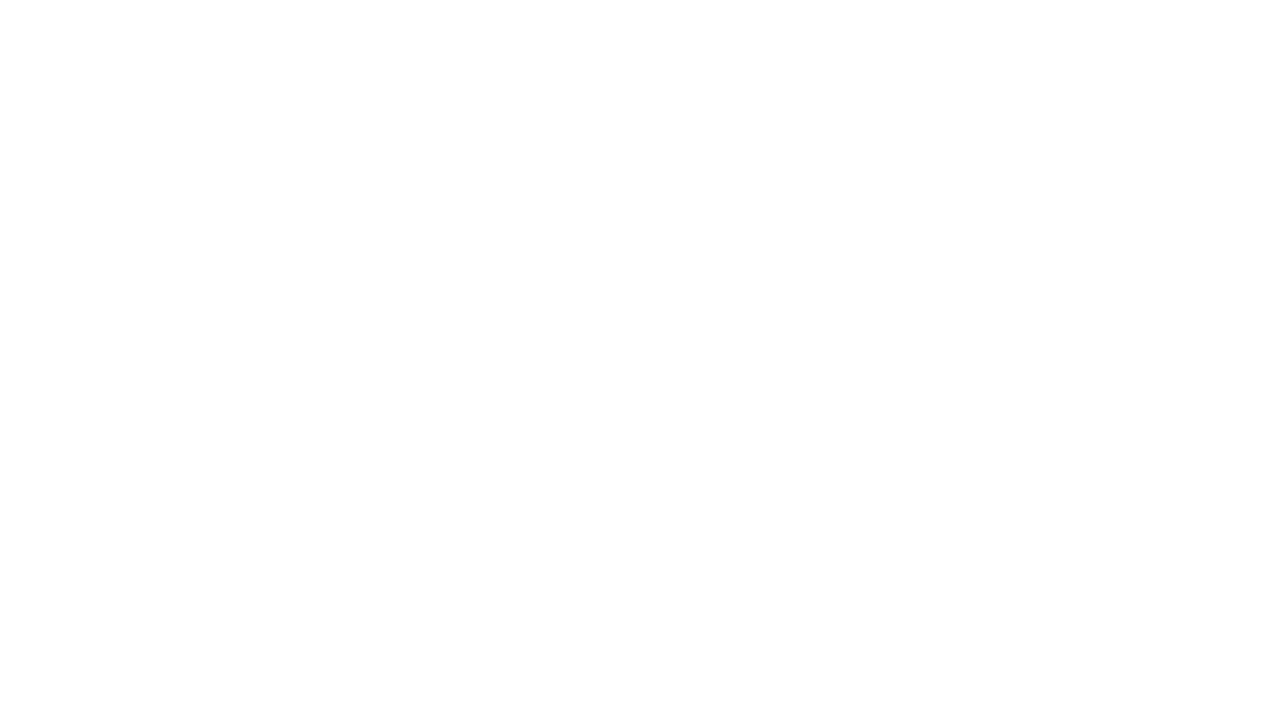